Tests static dropdown functionality by selecting options using different methods (by index, visible text, and value)

Starting URL: https://rahulshettyacademy.com/dropdownsPractise/

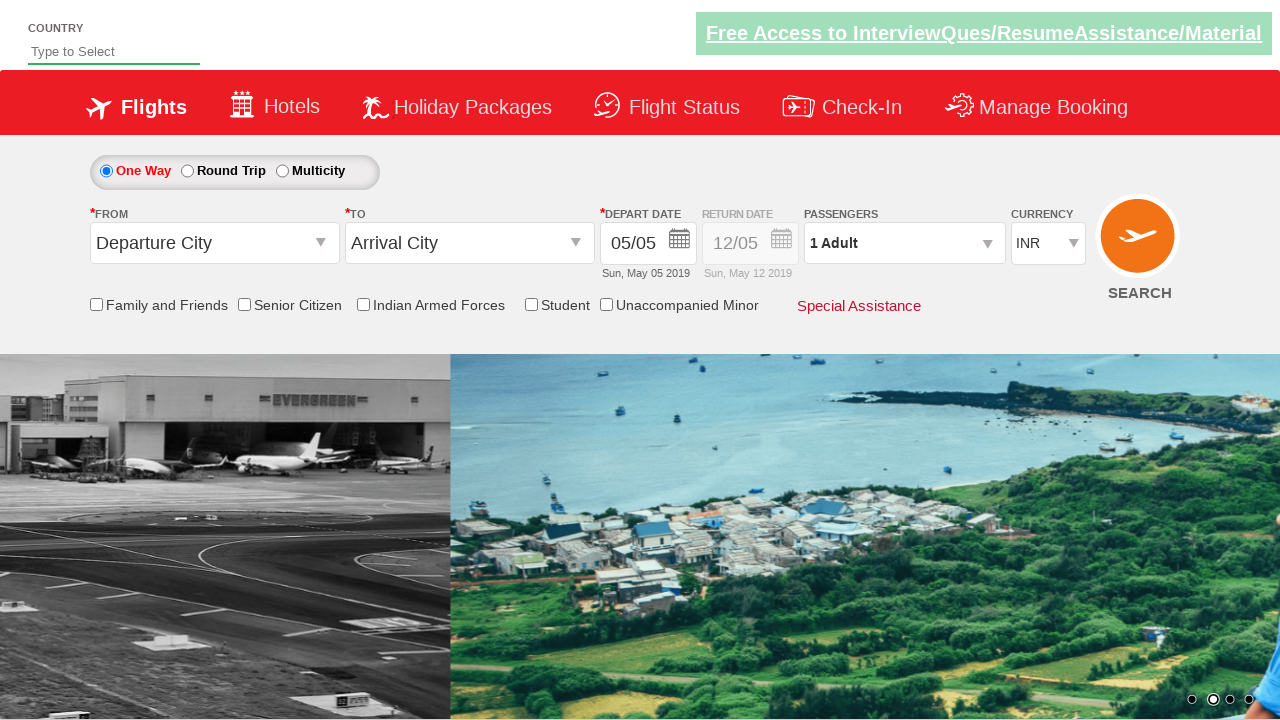

Selected 4th option (index 3) from currency dropdown on #ctl00_mainContent_DropDownListCurrency
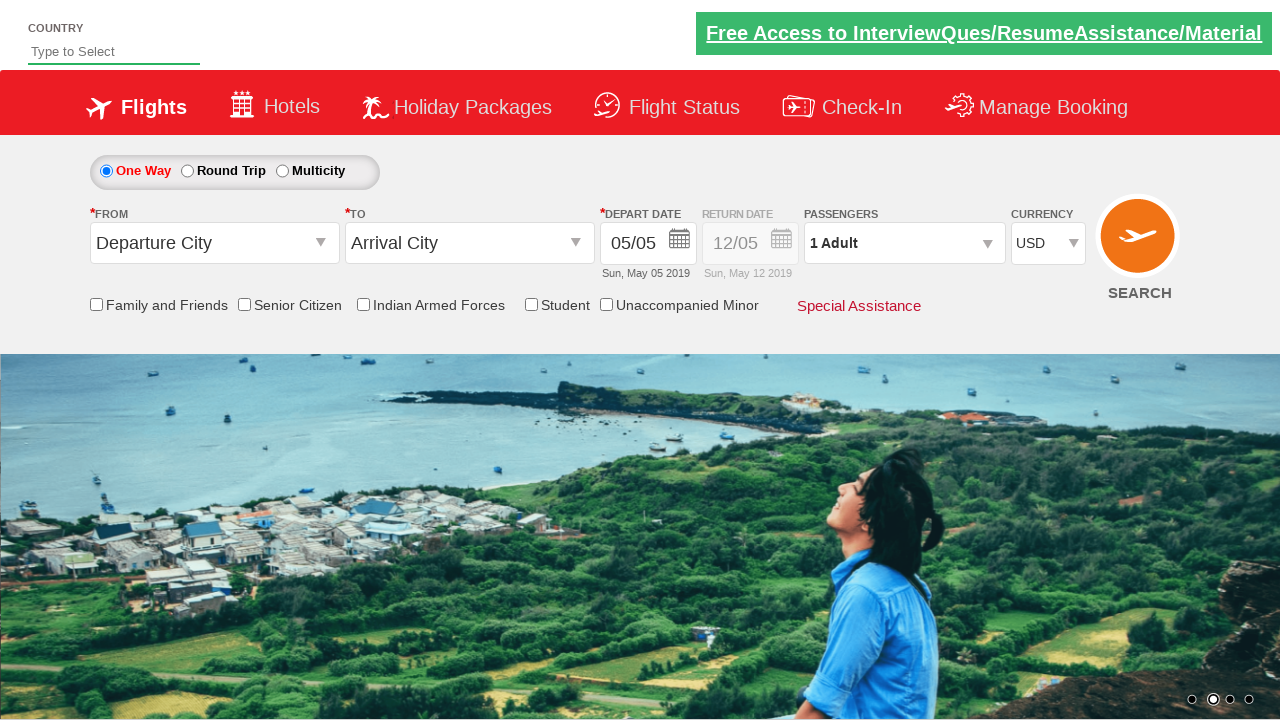

Selected AED option by visible text from currency dropdown on #ctl00_mainContent_DropDownListCurrency
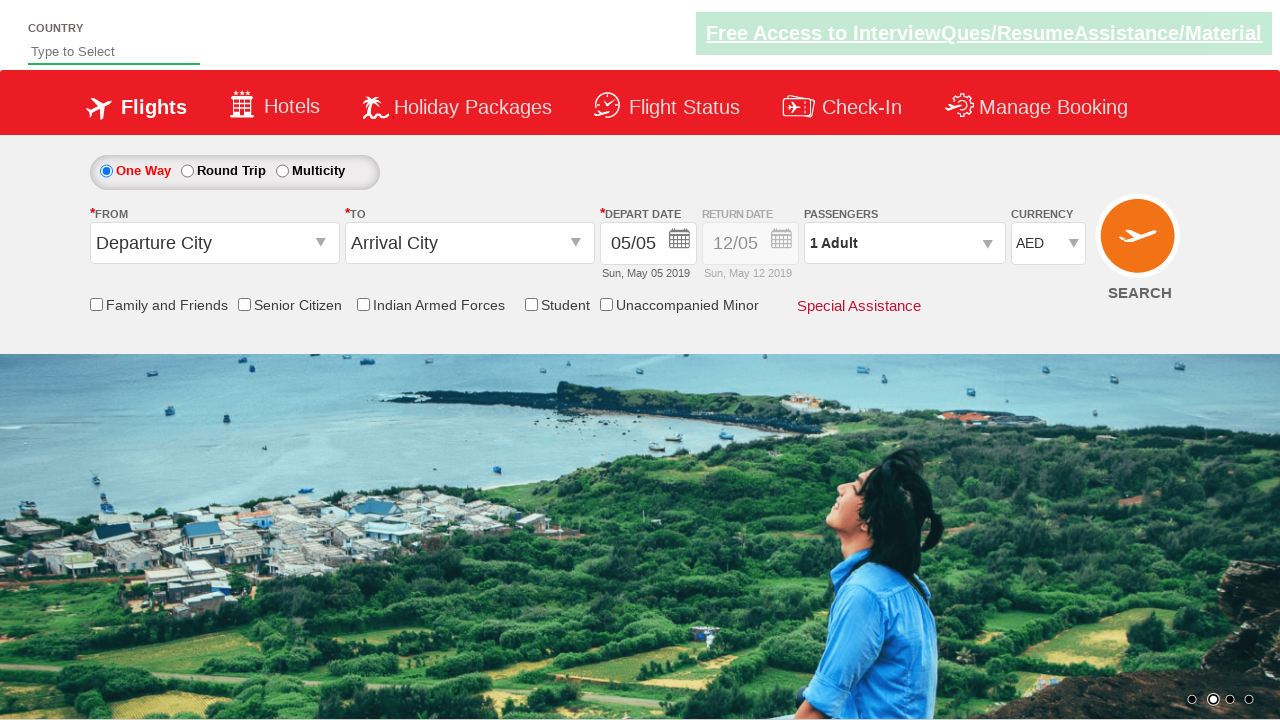

Selected INR option by value attribute from currency dropdown on #ctl00_mainContent_DropDownListCurrency
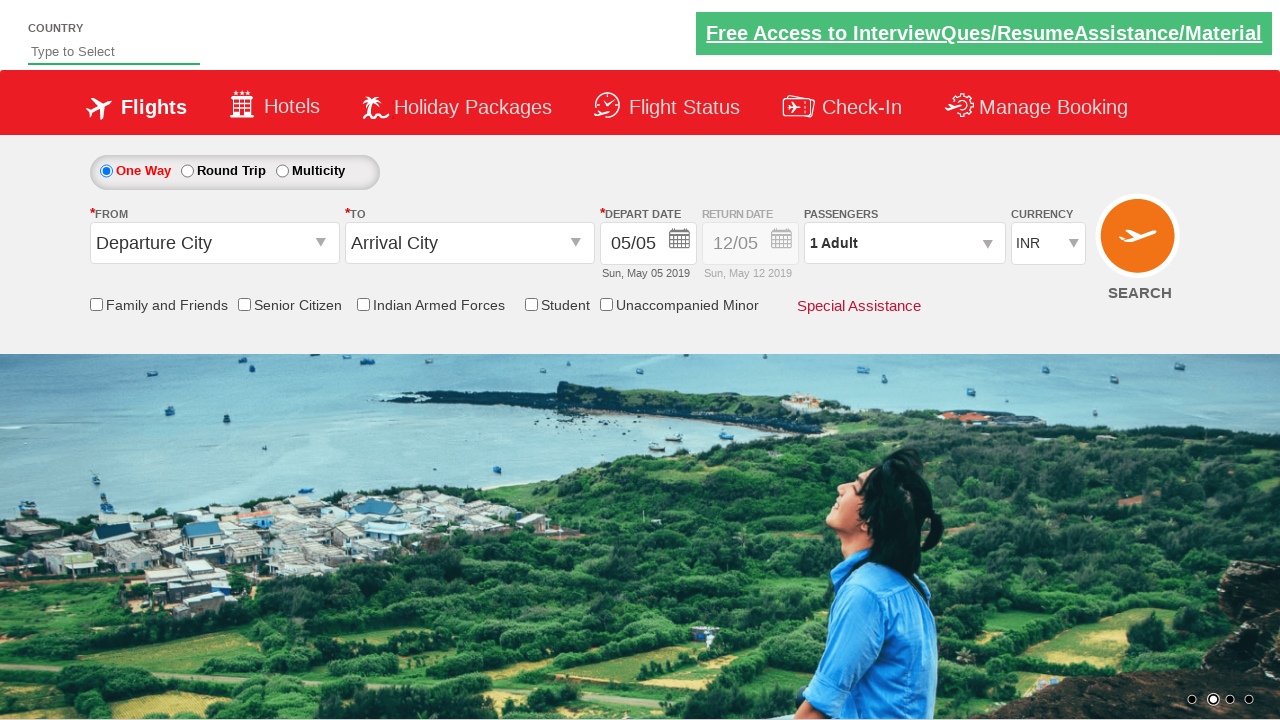

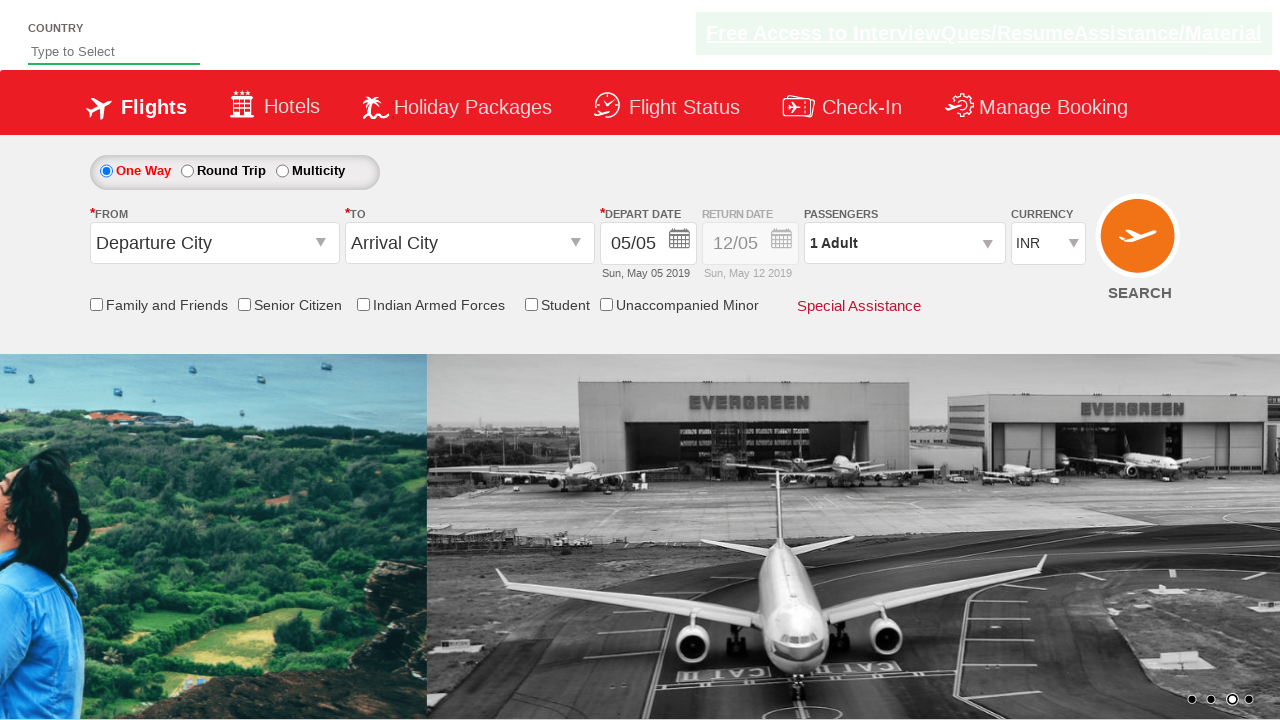